Tests clearing all completed tasks by clicking the Clear completed button

Starting URL: https://example.cypress.io/todo

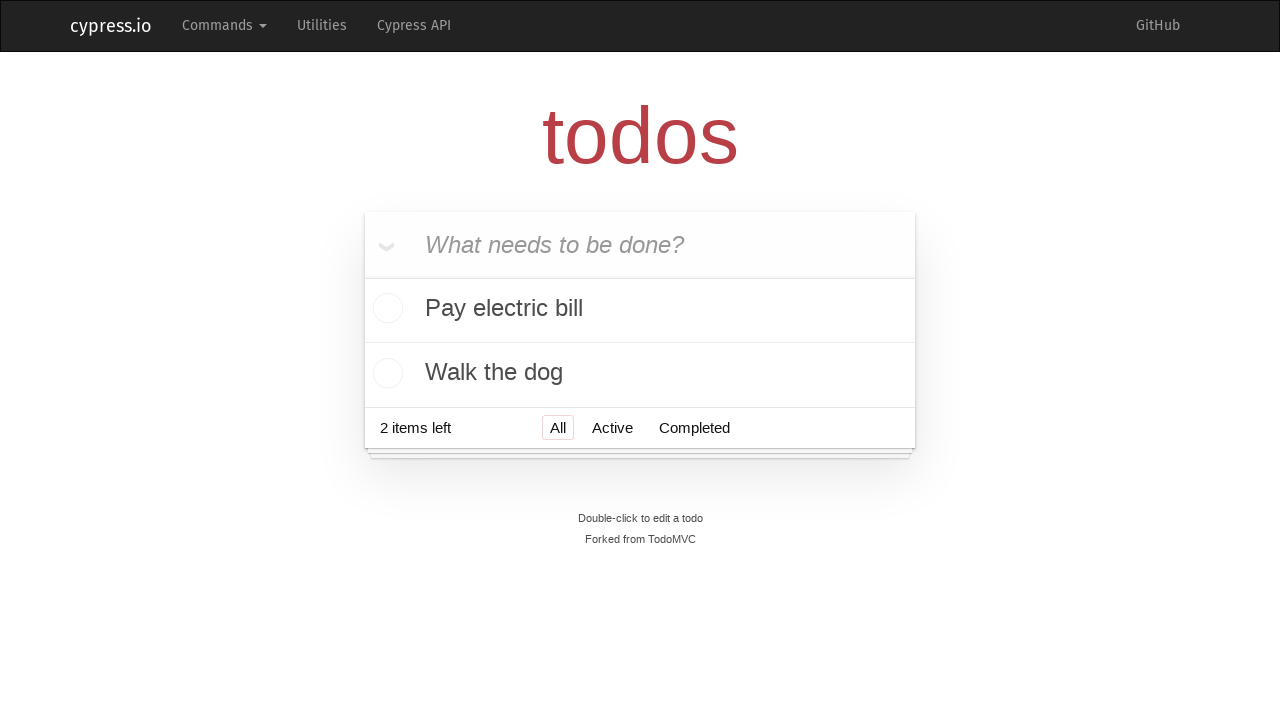

Checked 'Pay electric bill' task as completed at (385, 310) on internal:text="Pay electric bill"i >> .. >> input[type=checkbox]
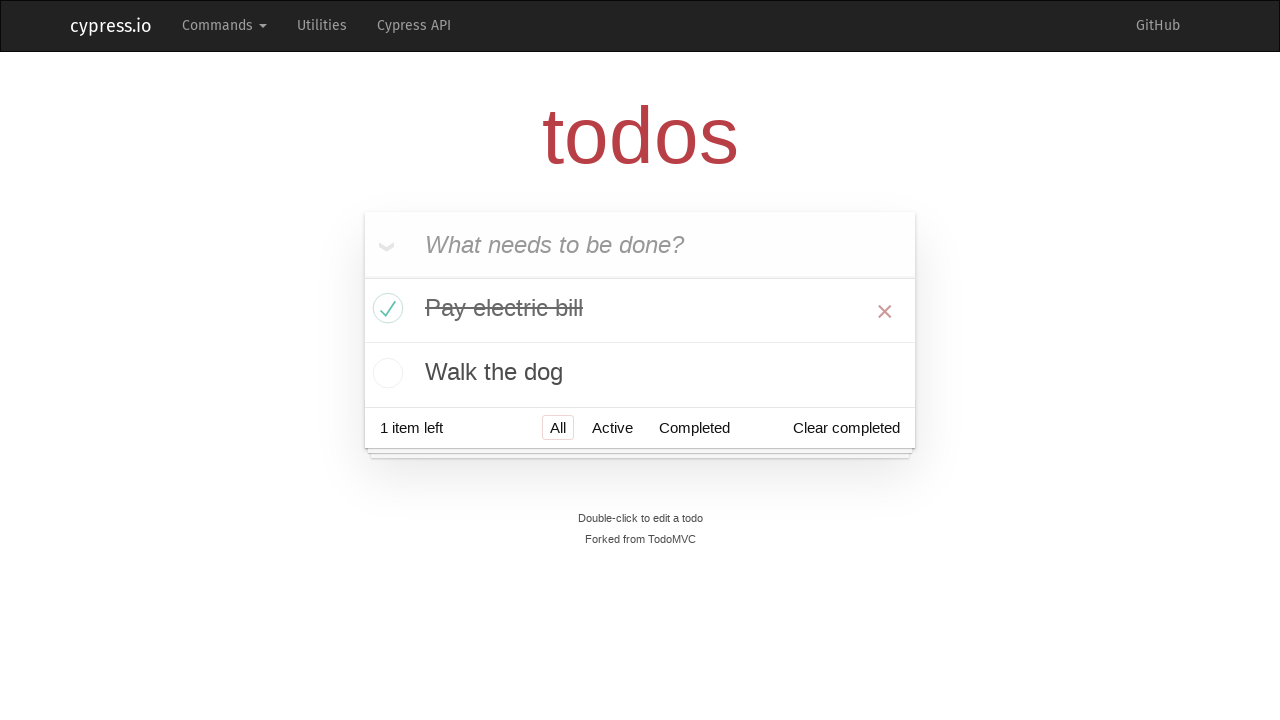

Clicked 'Clear completed' button to remove completed tasks at (846, 428) on internal:text="Clear completed"i
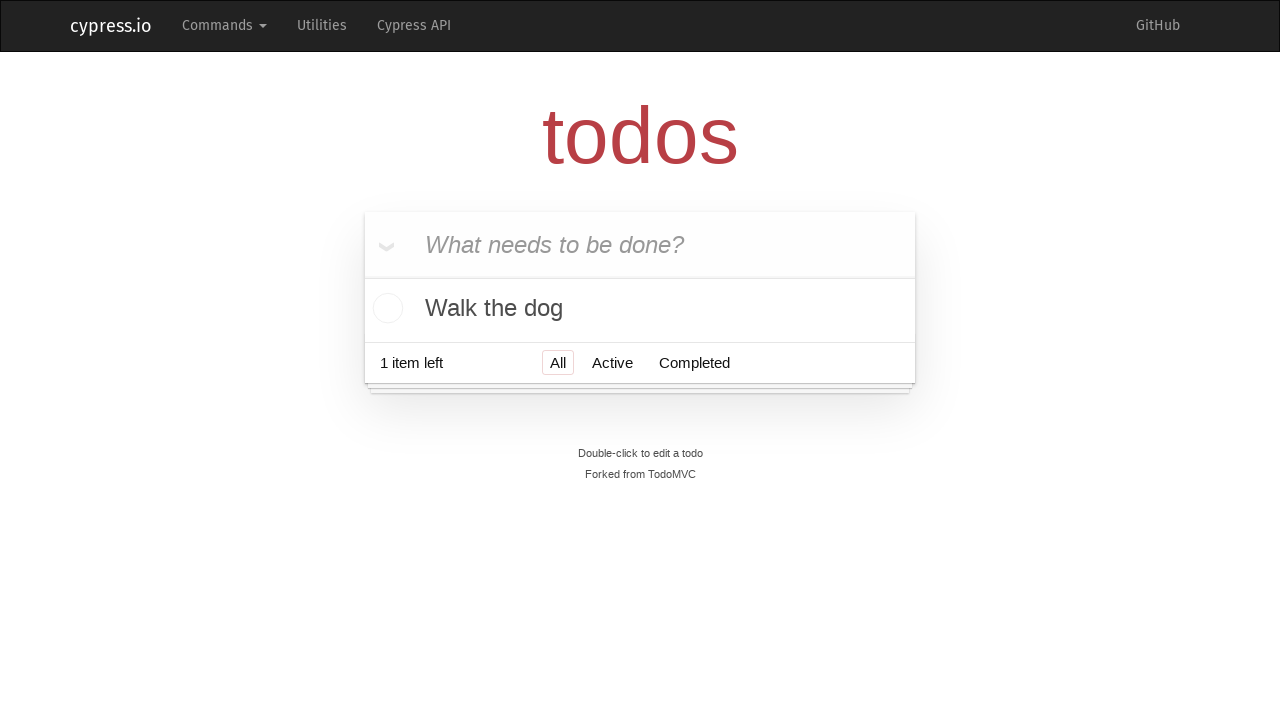

Verified that only 1 todo item remains after clearing completed tasks
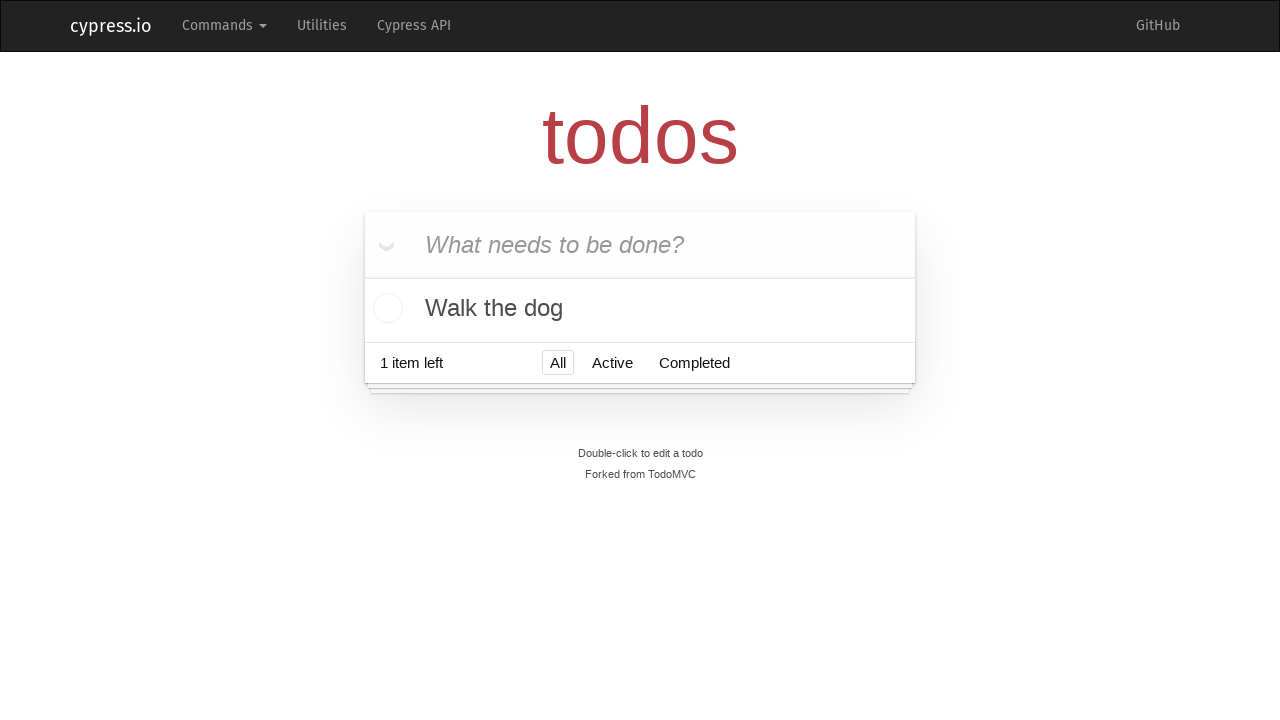

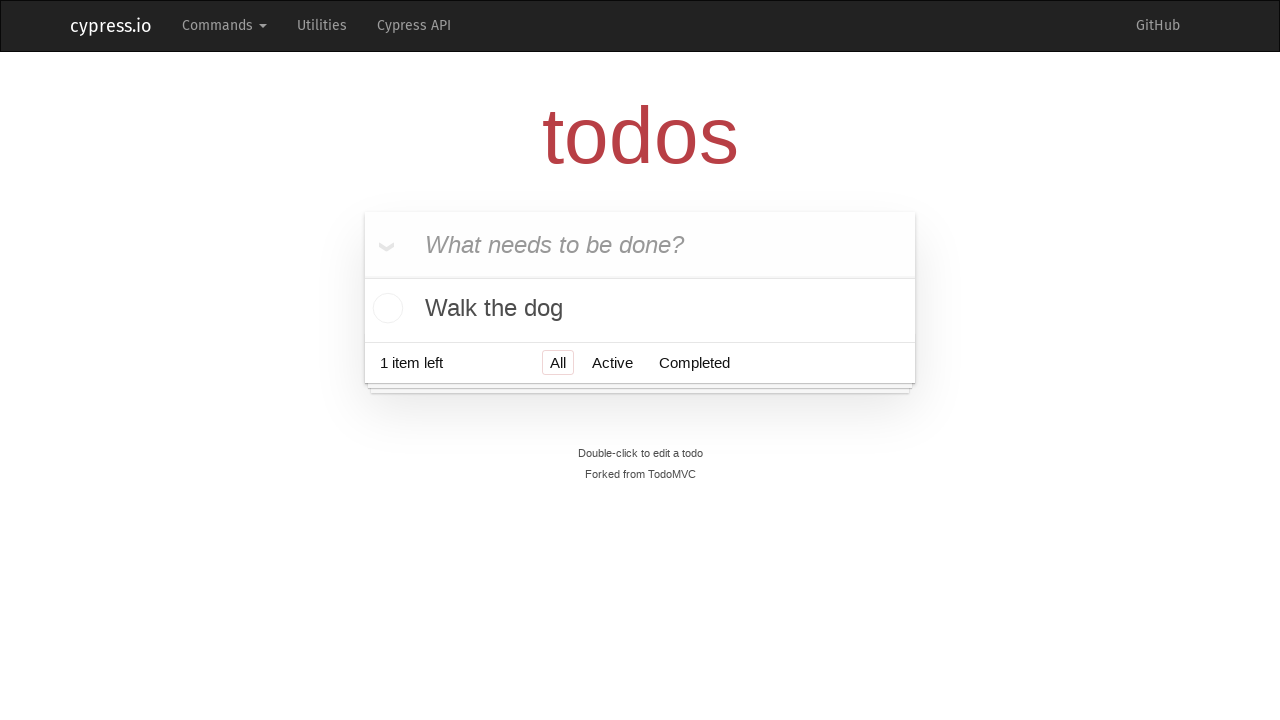